Tests that clicking the Email column header sorts the table data alphabetically in ascending order.

Starting URL: http://the-internet.herokuapp.com/tables

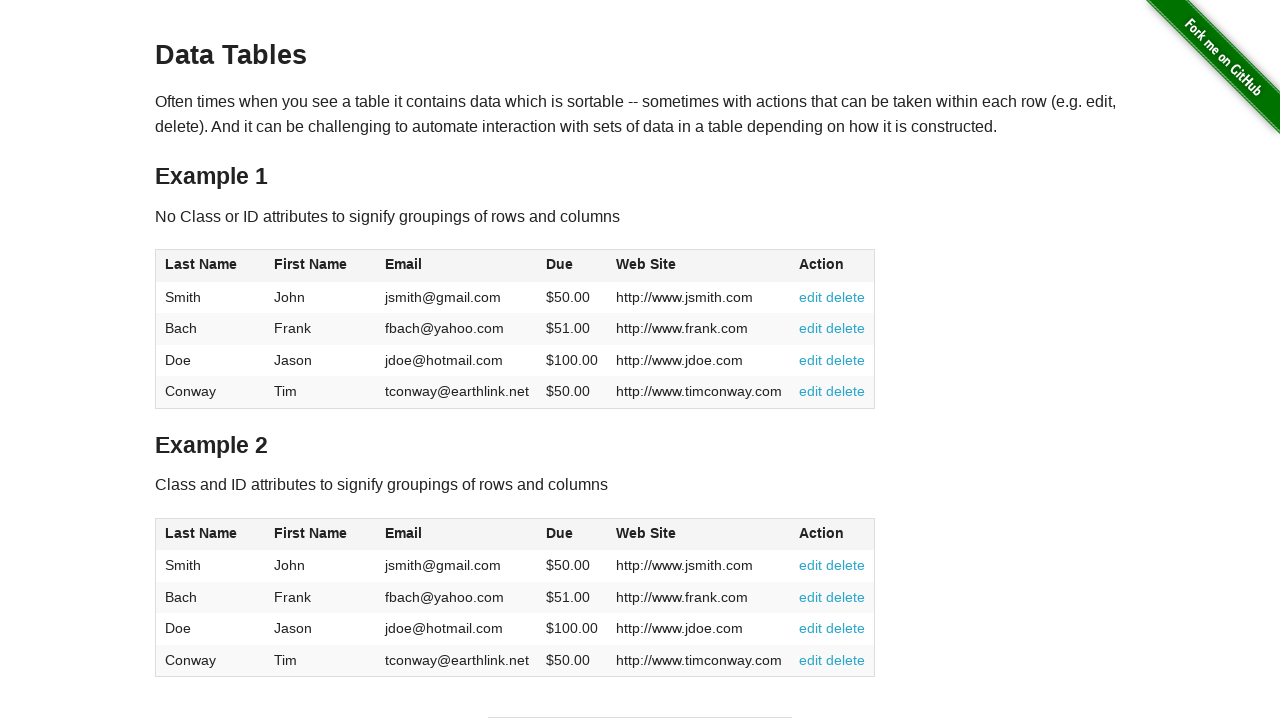

Clicked Email column header to sort table in ascending order at (457, 266) on #table1 thead tr th:nth-of-type(3)
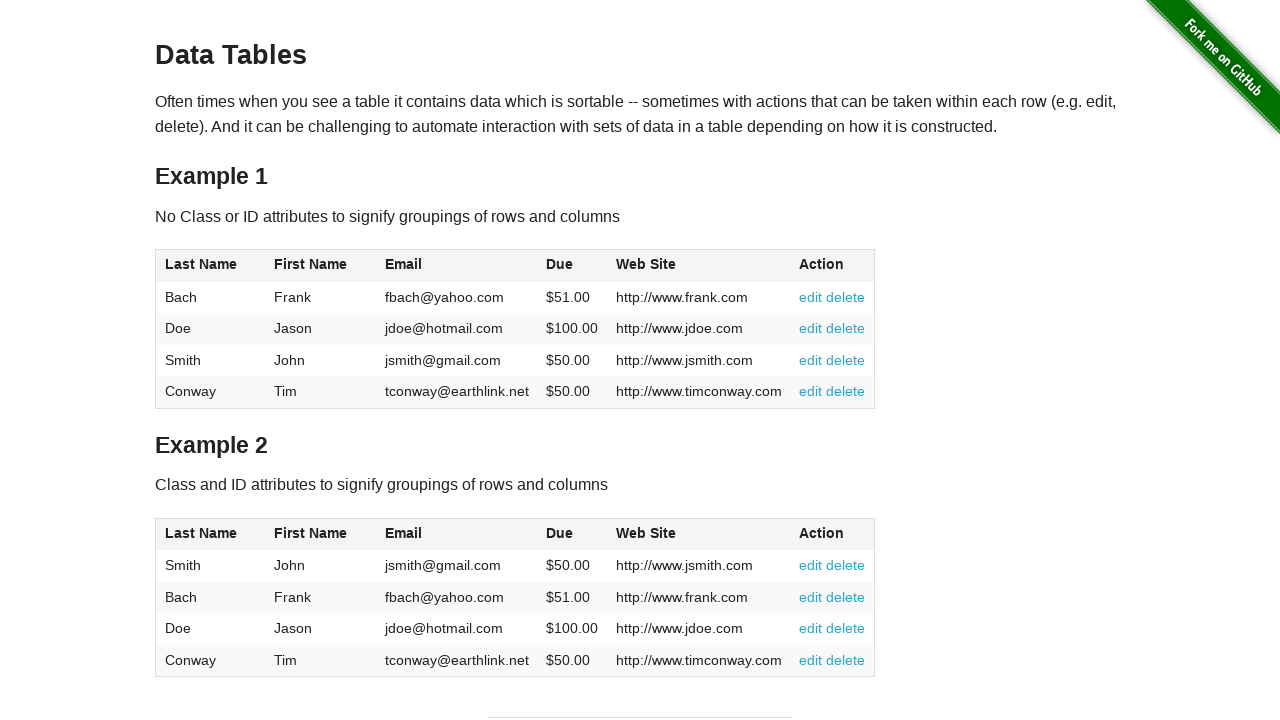

Table body loaded and is ready for verification
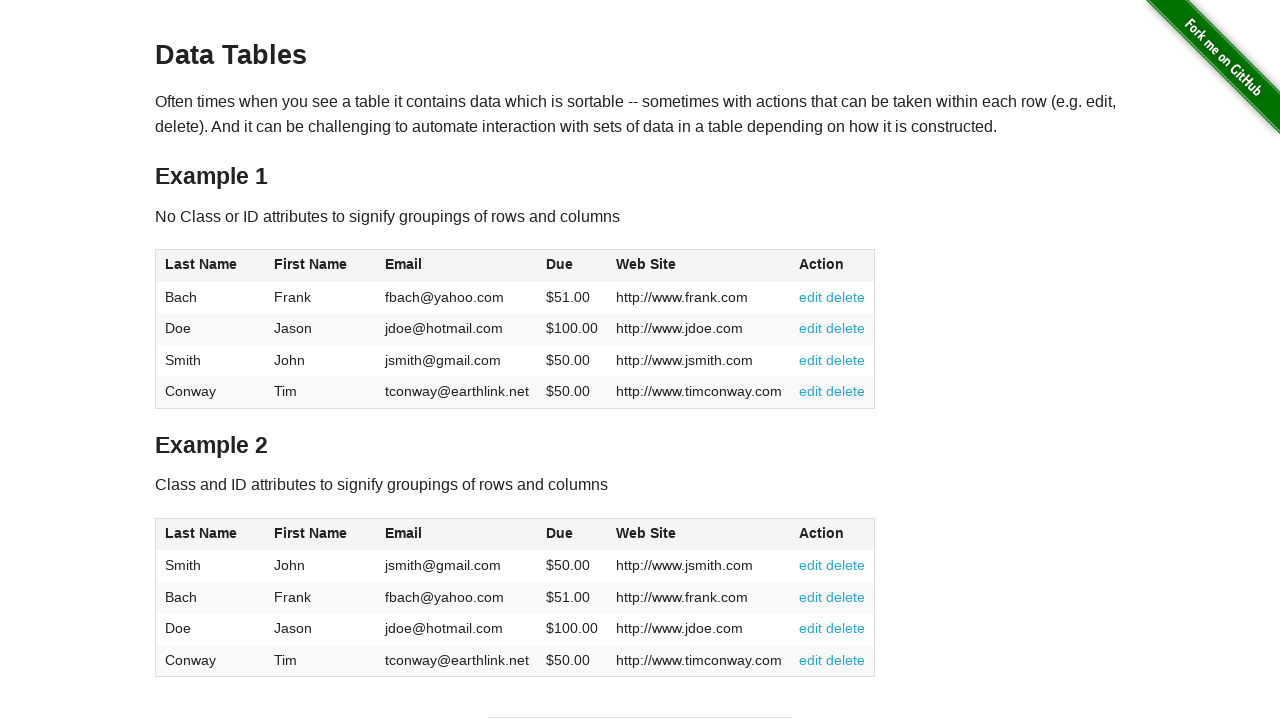

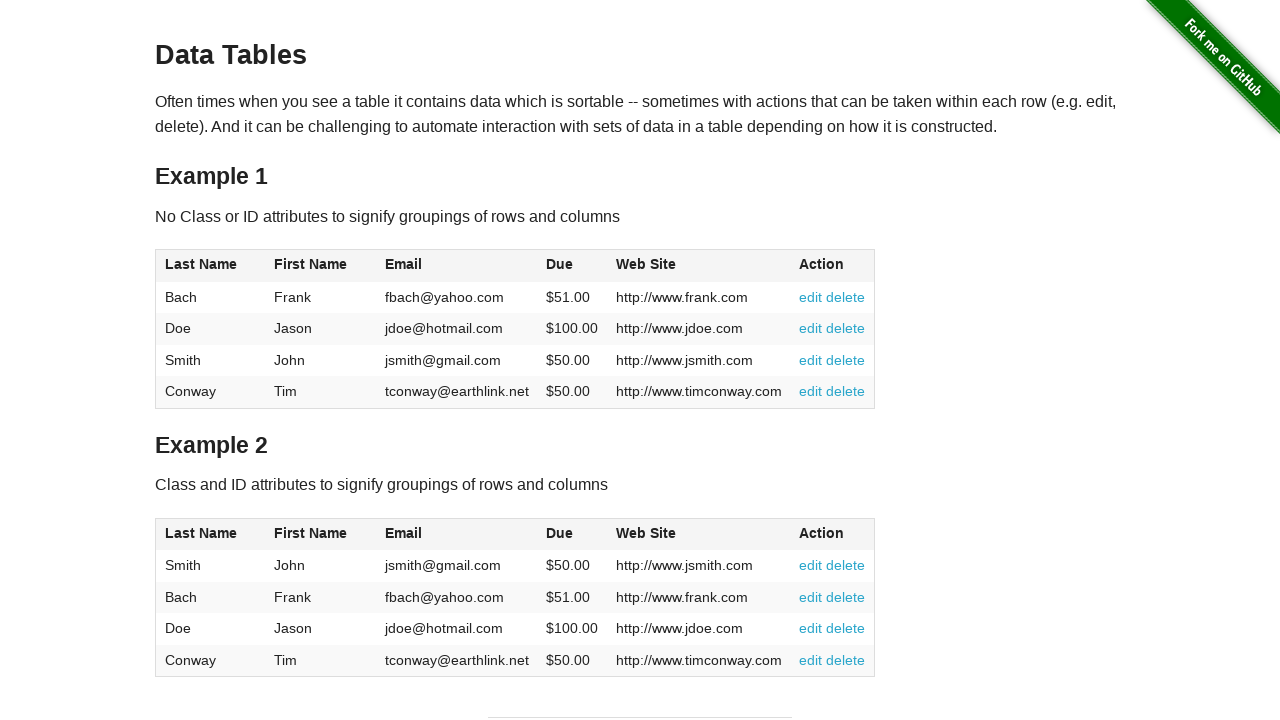